Fills out a registration form with personal information and submits it by clicking the register button

Starting URL: https://parabank.parasoft.com/parabank/register.htm

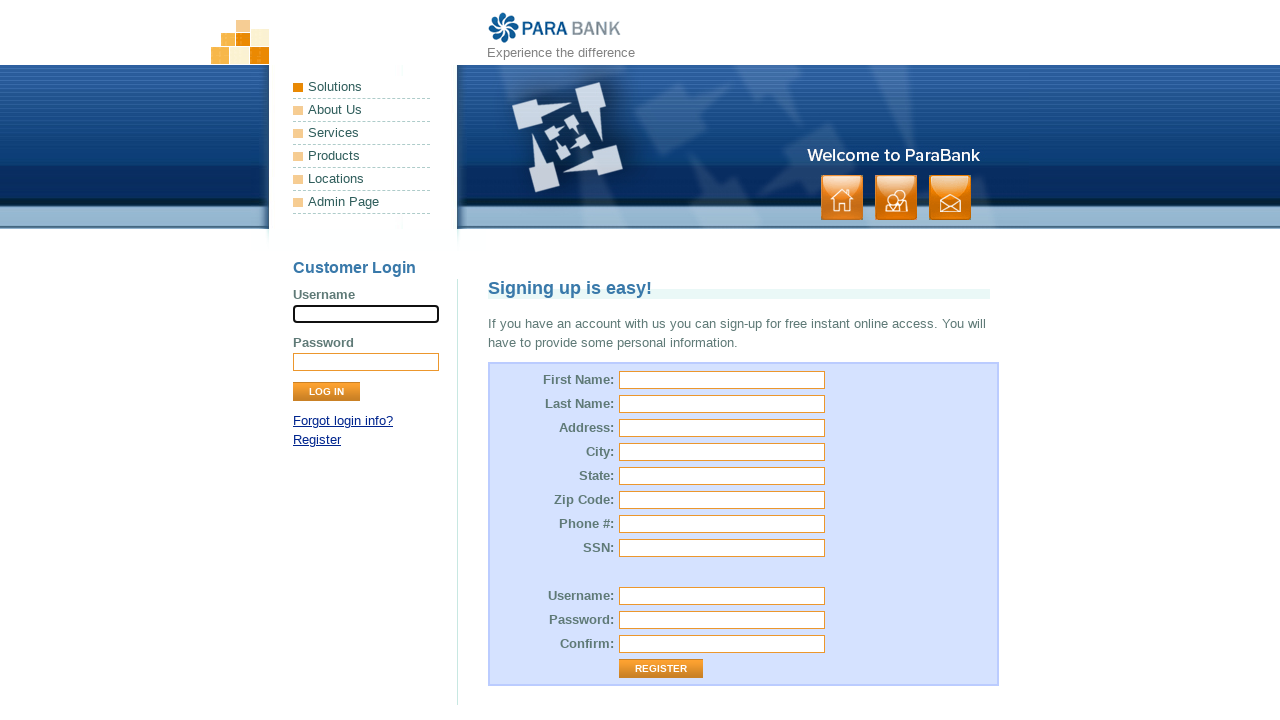

Filled first name field with 'Maria' on #customer\.firstName
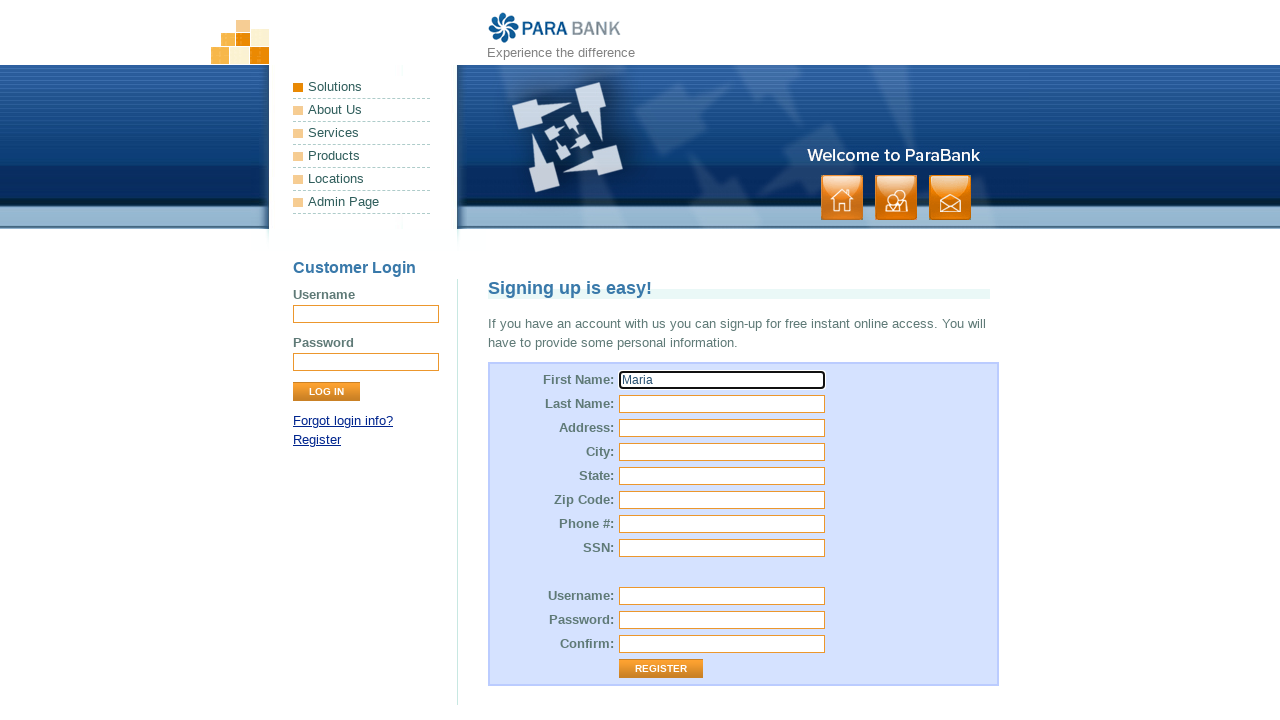

Filled last name field with 'Rodriguez' on #customer\.lastName
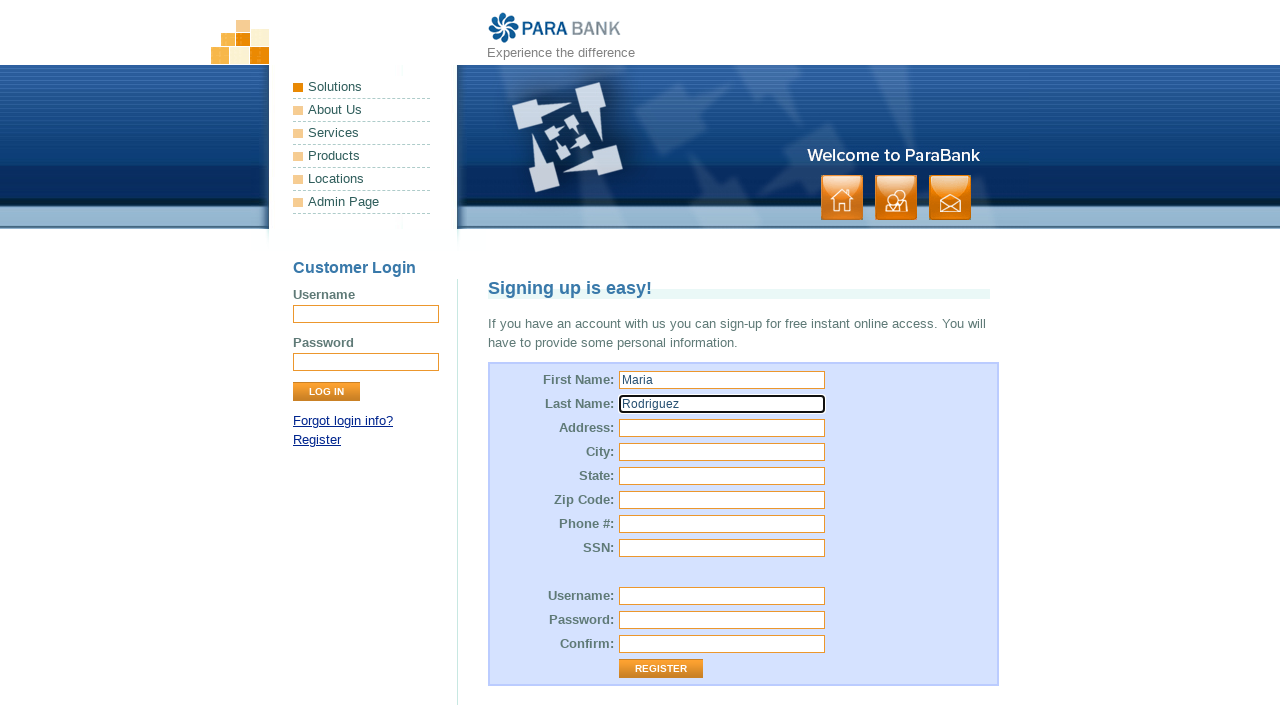

Filled street address field with '123 Oak Street' on input[name='customer.address.street']
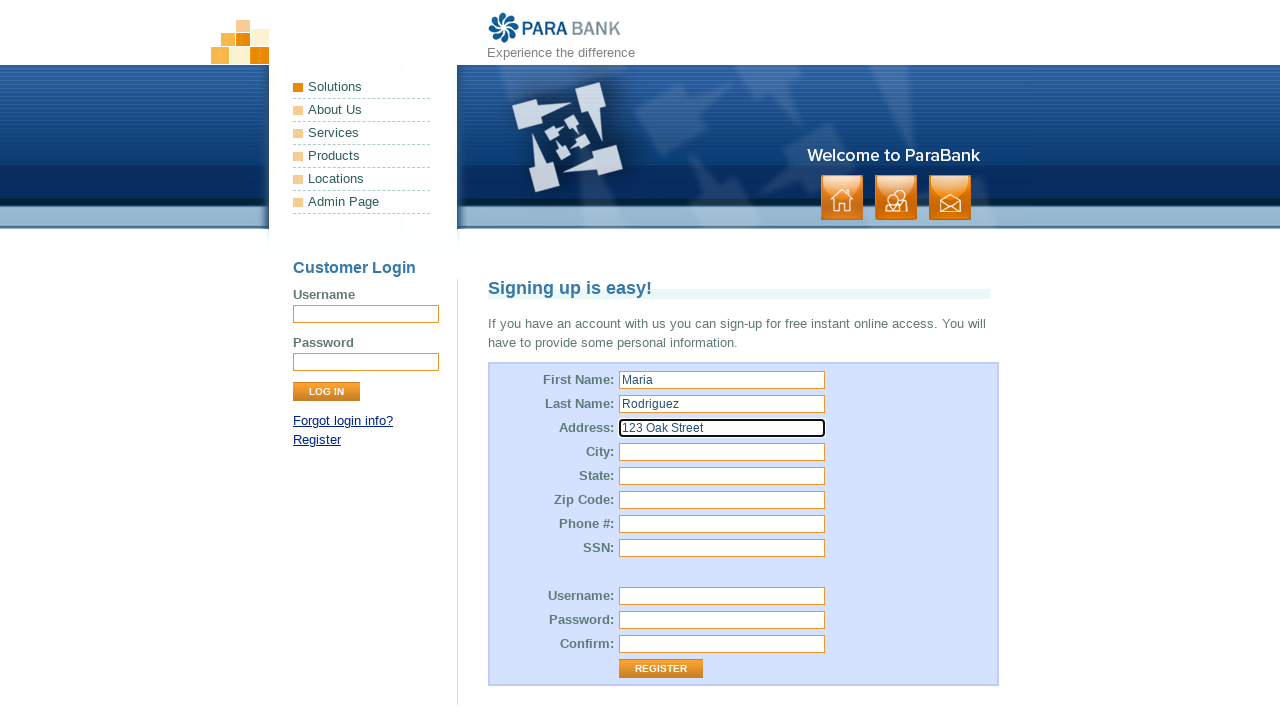

Filled city field with 'San Francisco' on input[name='customer.address.city']
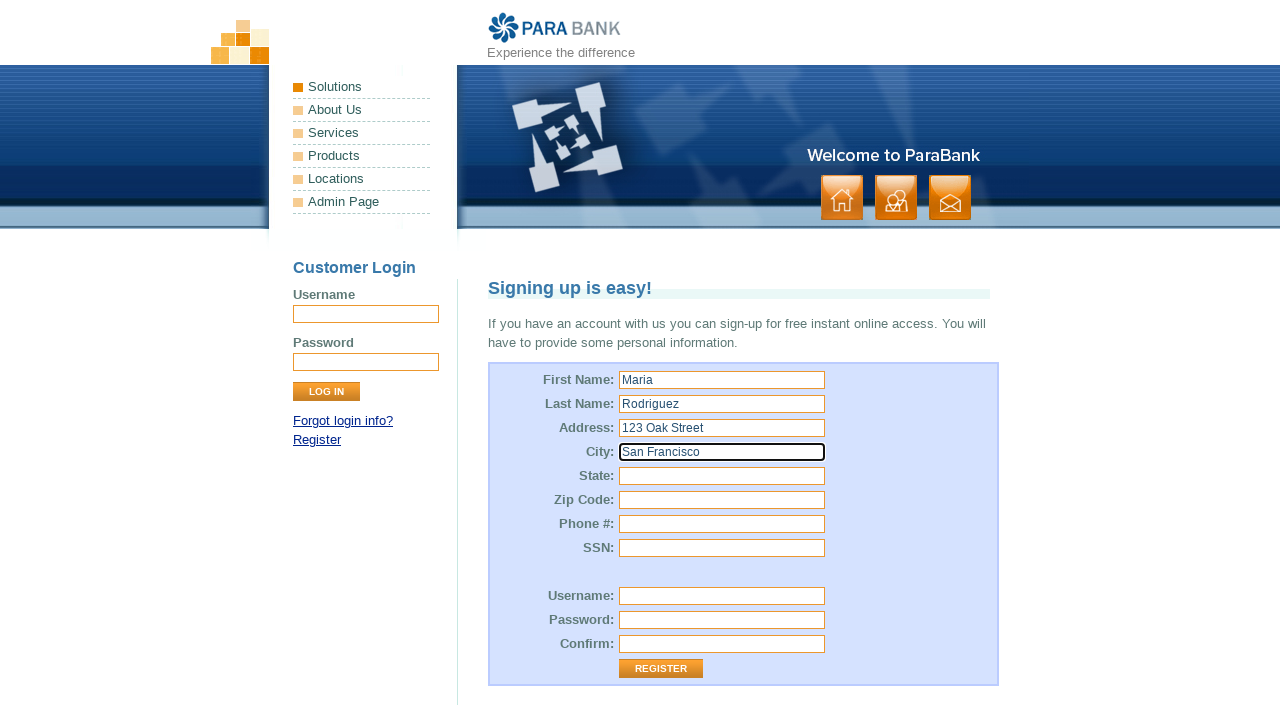

Filled state field with 'CA' on input[name='customer.address.state']
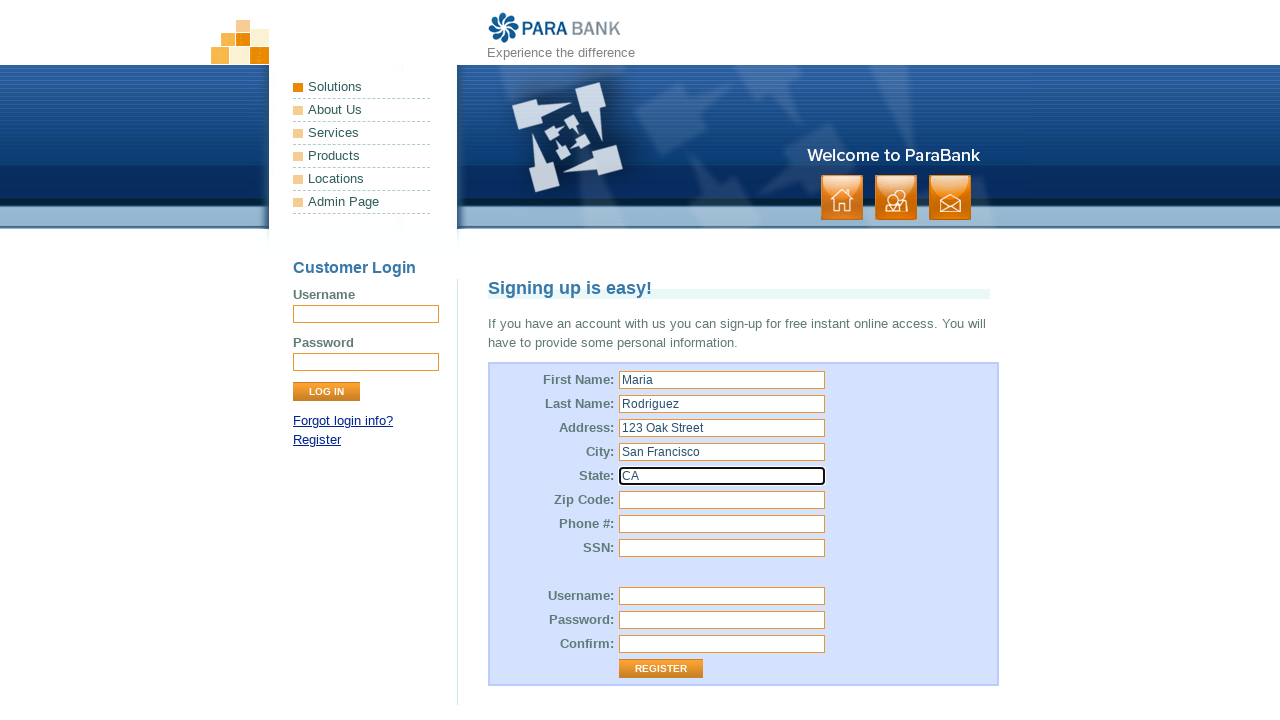

Filled zip code field with '94102' on input[name='customer.address.zipCode']
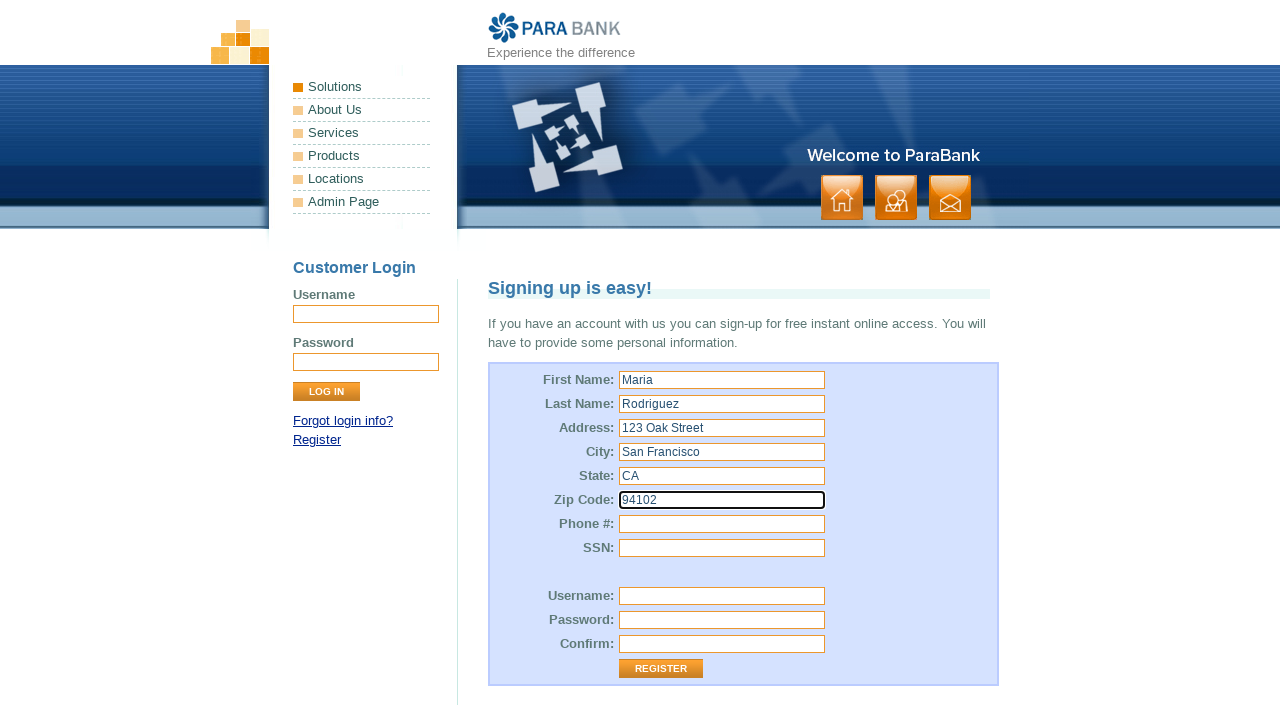

Filled phone number field with '4155551234' on input[name='customer.phoneNumber']
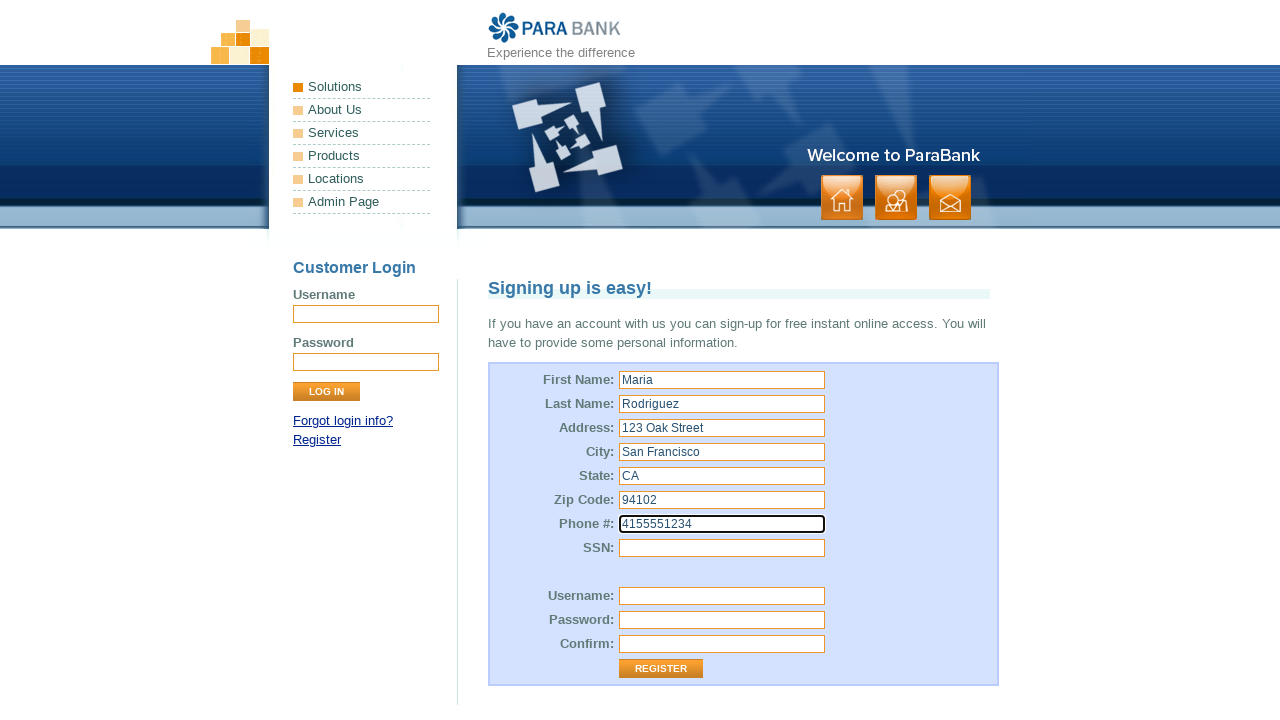

Filled SSN field with '123456789' on input[name='customer.ssn']
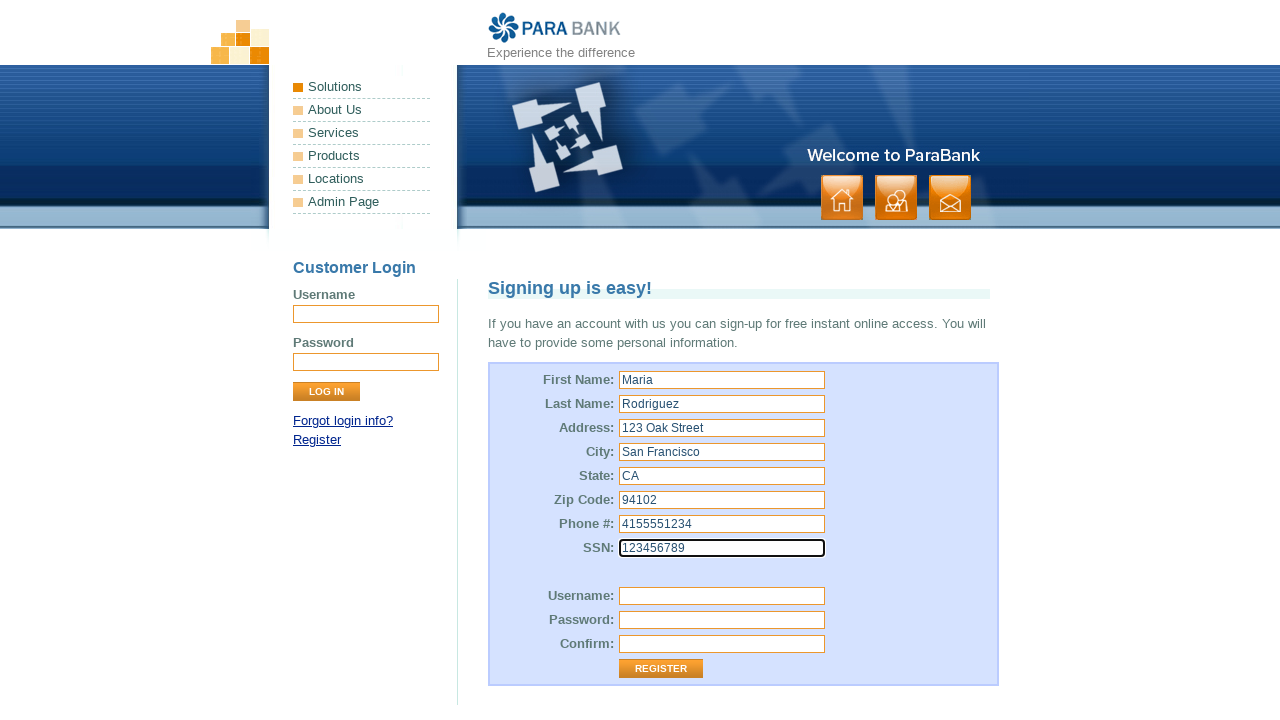

Filled username field with 'testuser2024' on input[name='customer.username']
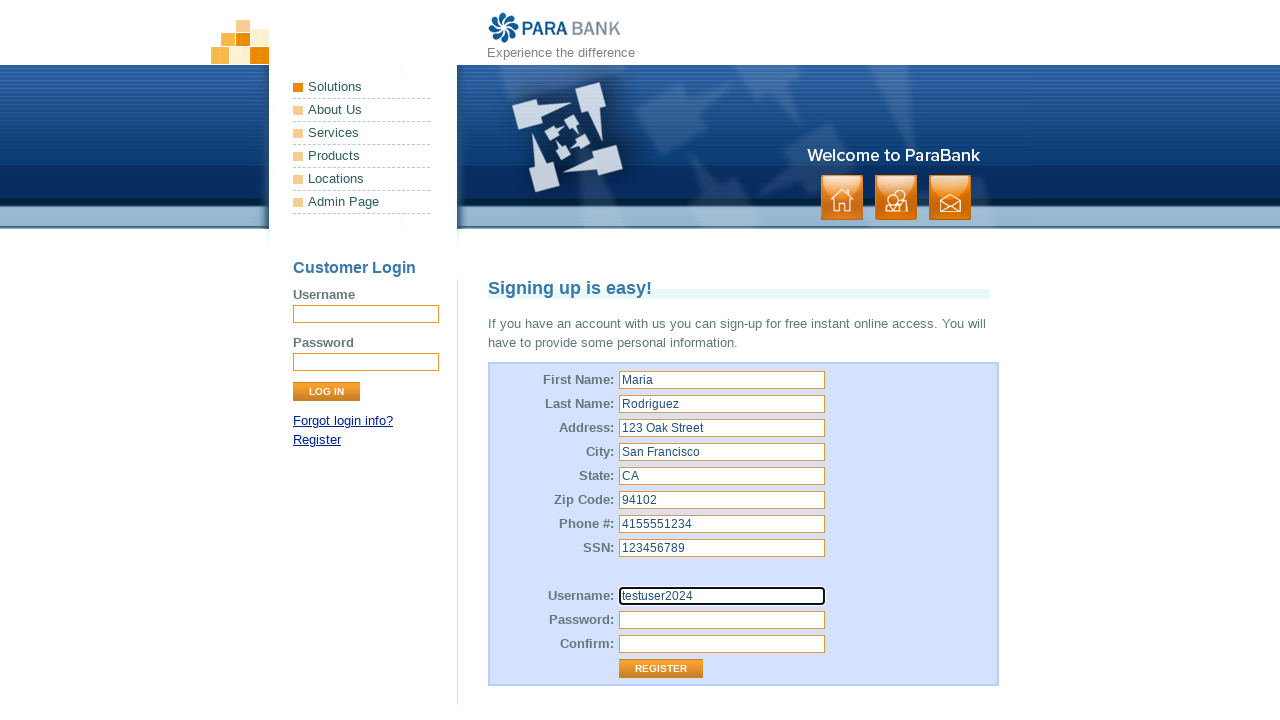

Filled password field with 'SecurePass123' on input[name='customer.password']
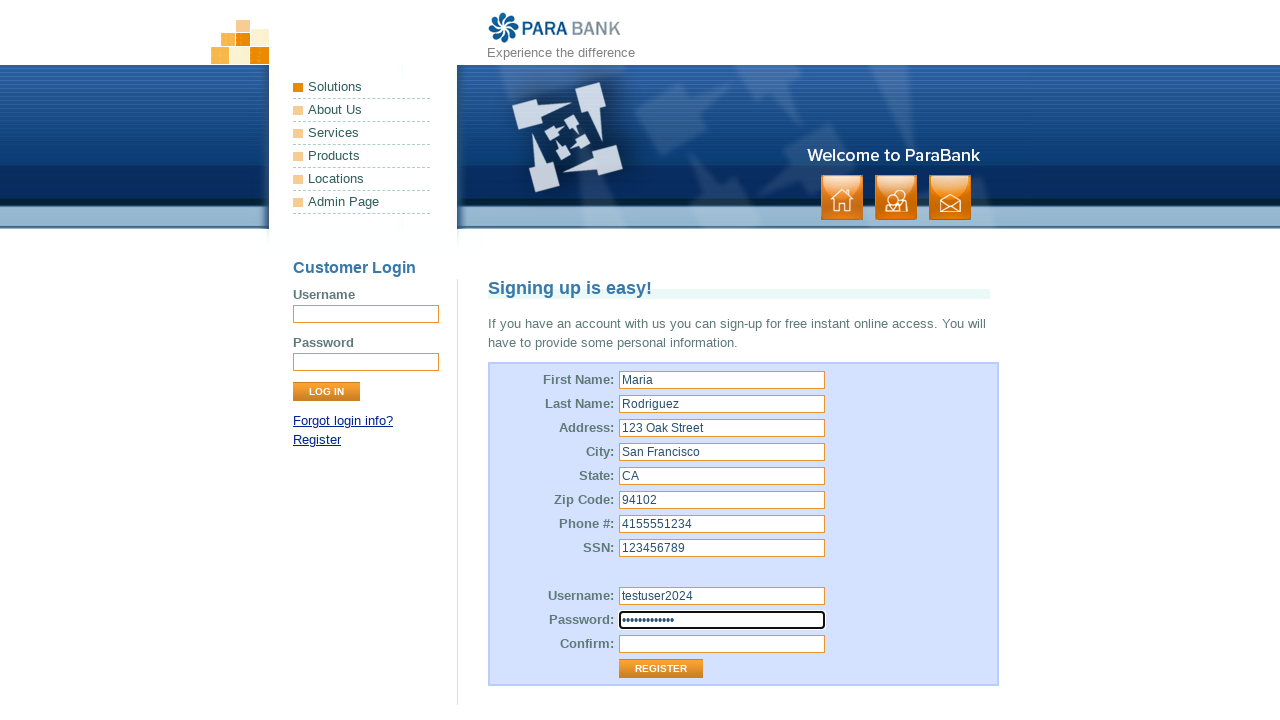

Filled password confirmation field with 'SecurePass123' on input[name='repeatedPassword']
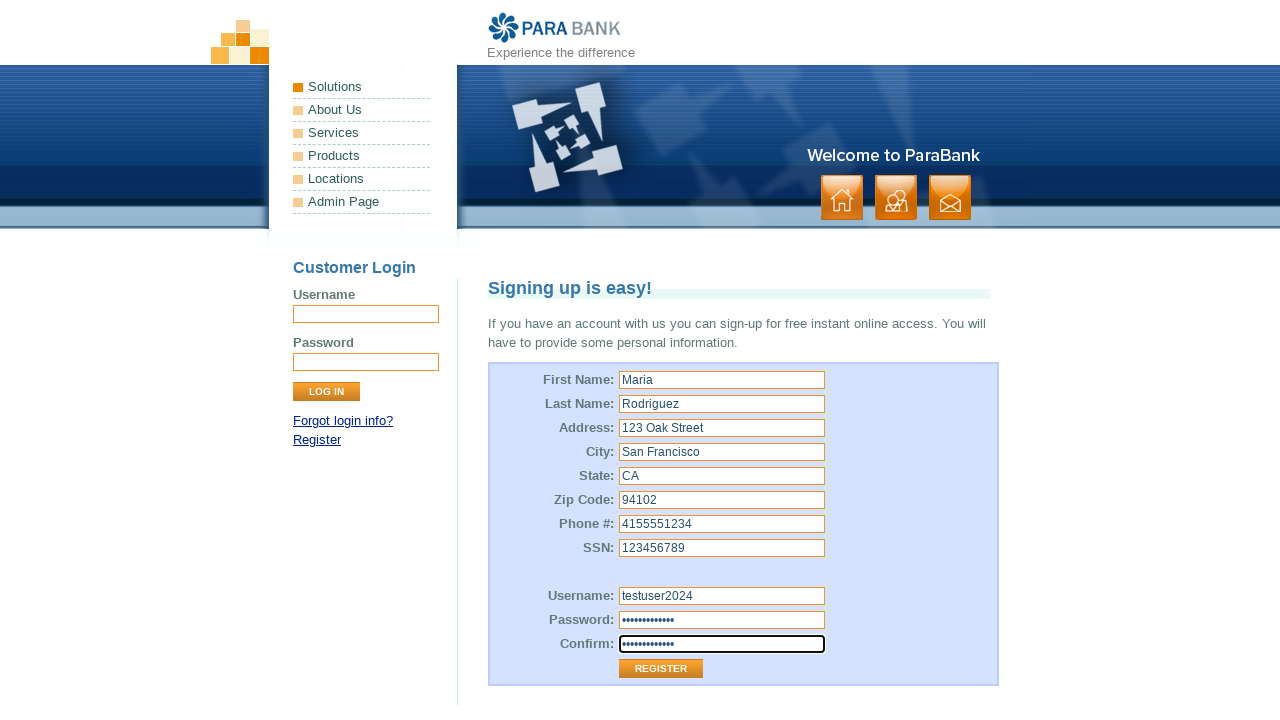

Clicked register button to submit form at (896, 198) on .button
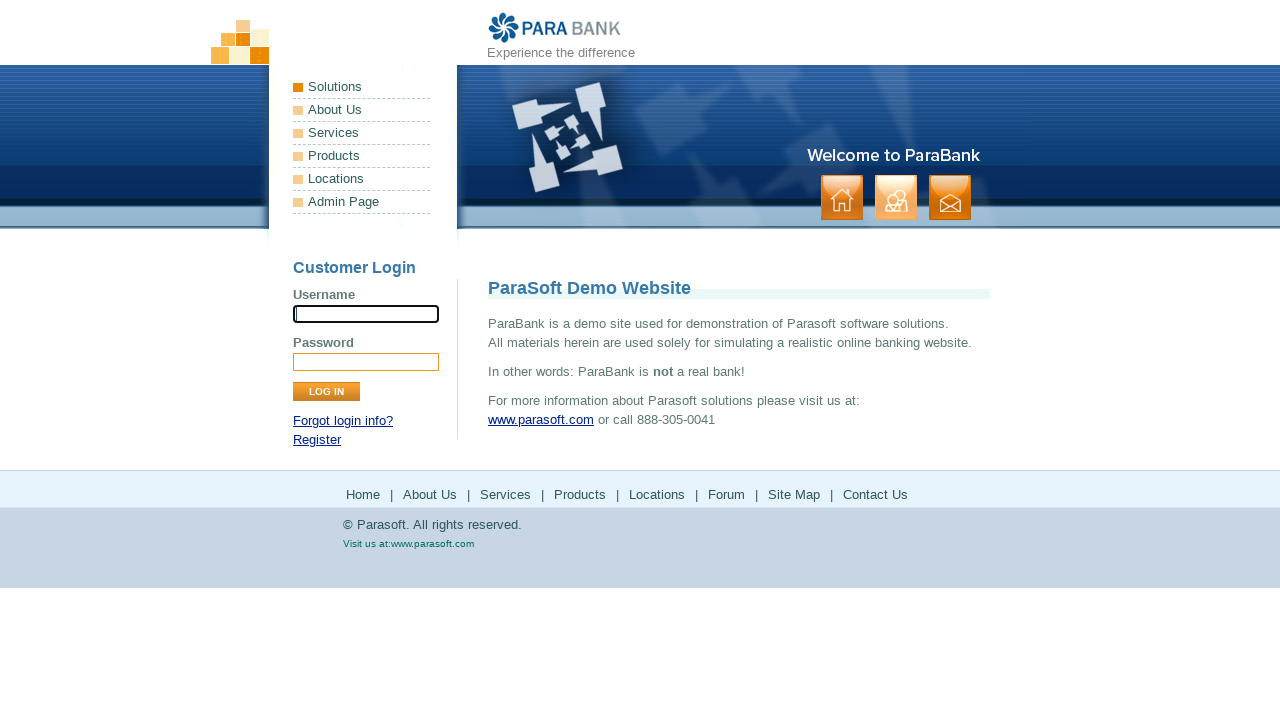

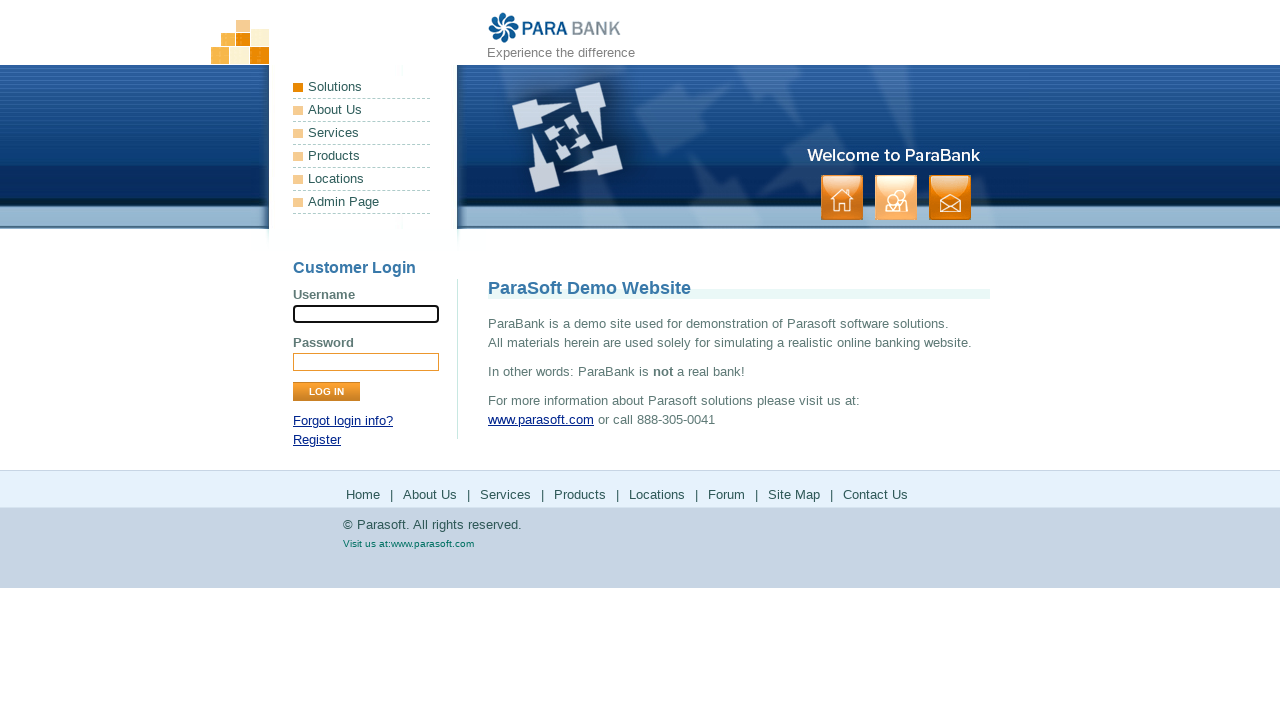